Tests form interaction on OpenCart registration page by filling the first name field and clicking the agreement checkbox

Starting URL: https://naveenautomationlabs.com/opencart/index.php?route=account/register

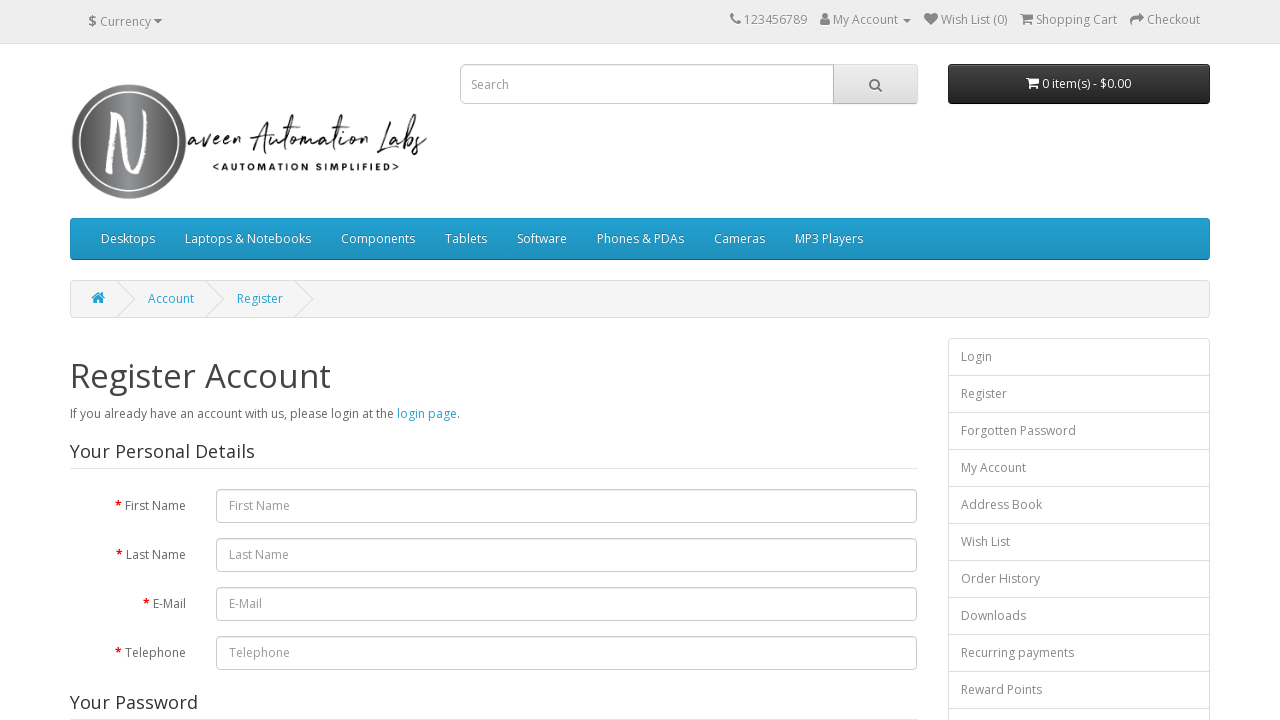

Filled first name field with 'Bhargavi' on #input-firstname
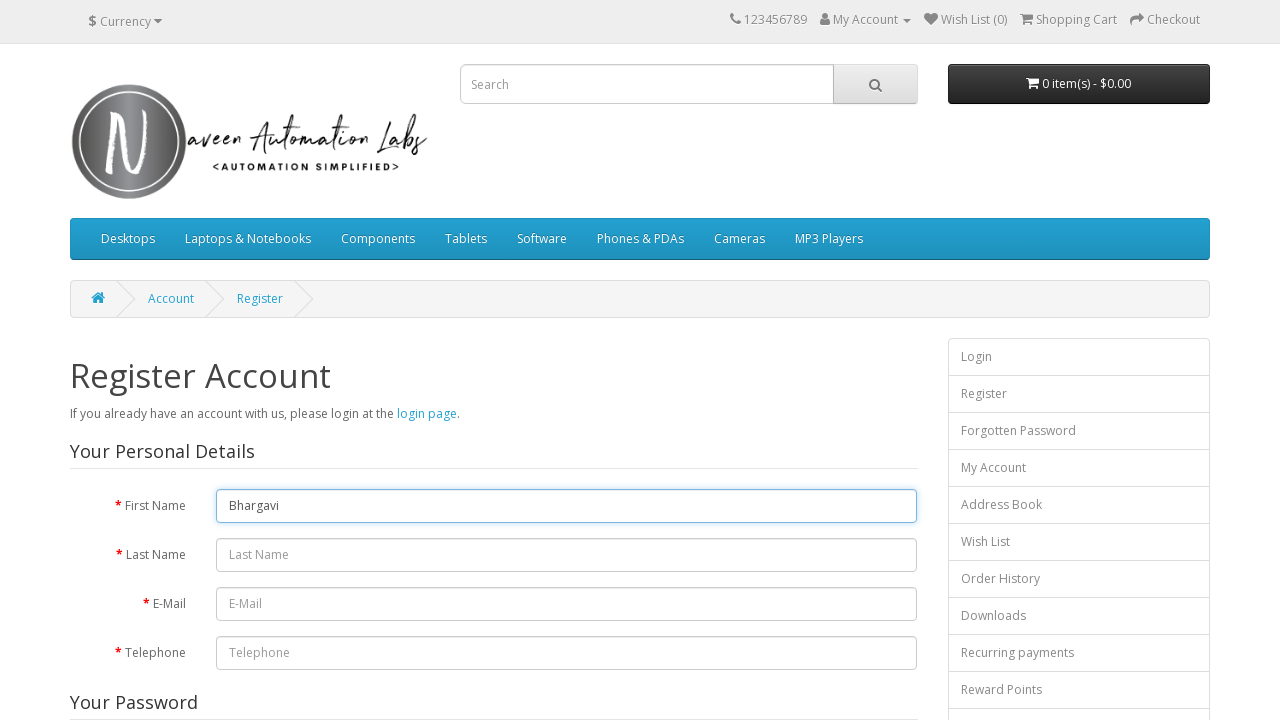

Clicked the agreement checkbox at (825, 424) on input[name='agree']
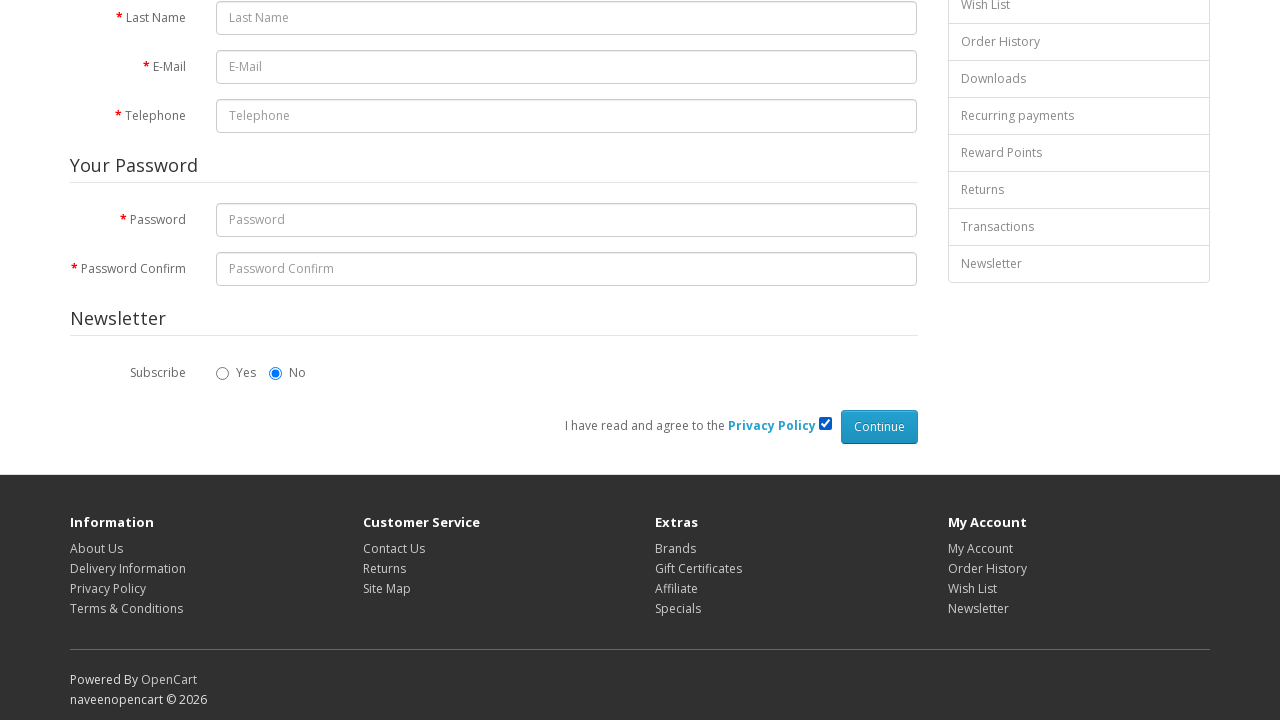

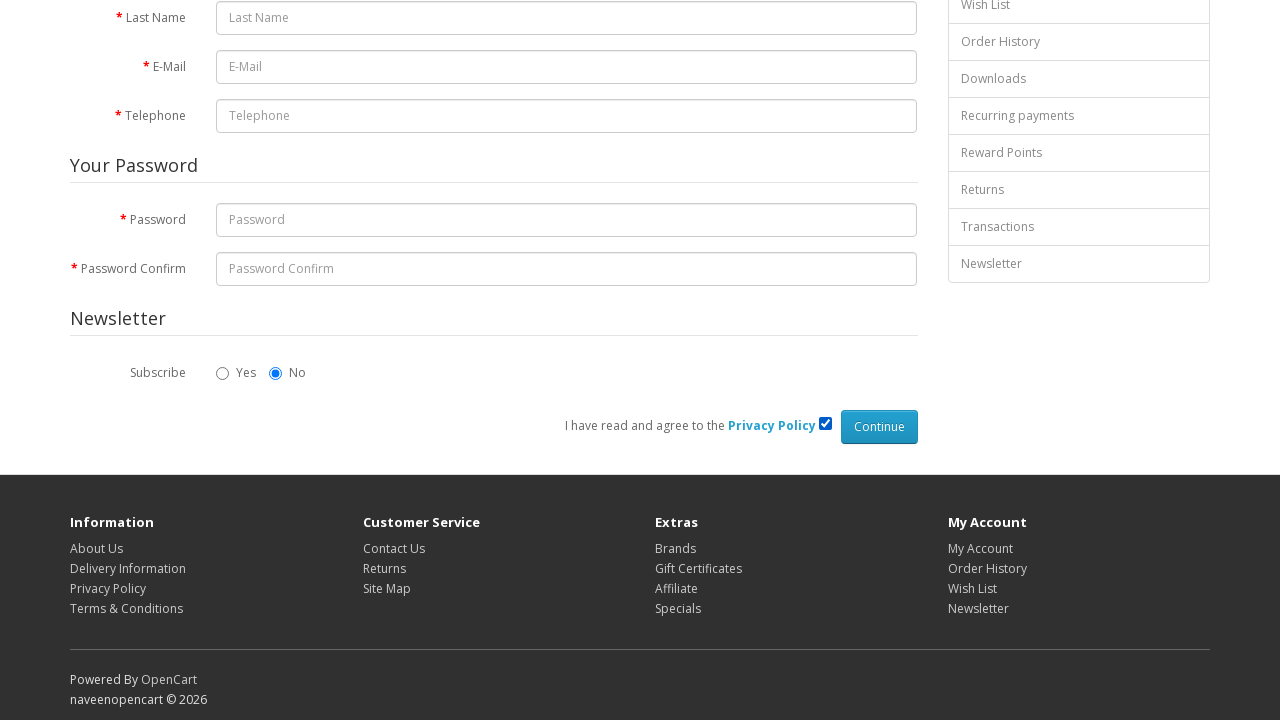